Navigates to Honda 2 Wheelers India website and verifies the page loads successfully

Starting URL: https://www.honda2wheelersindia.com/

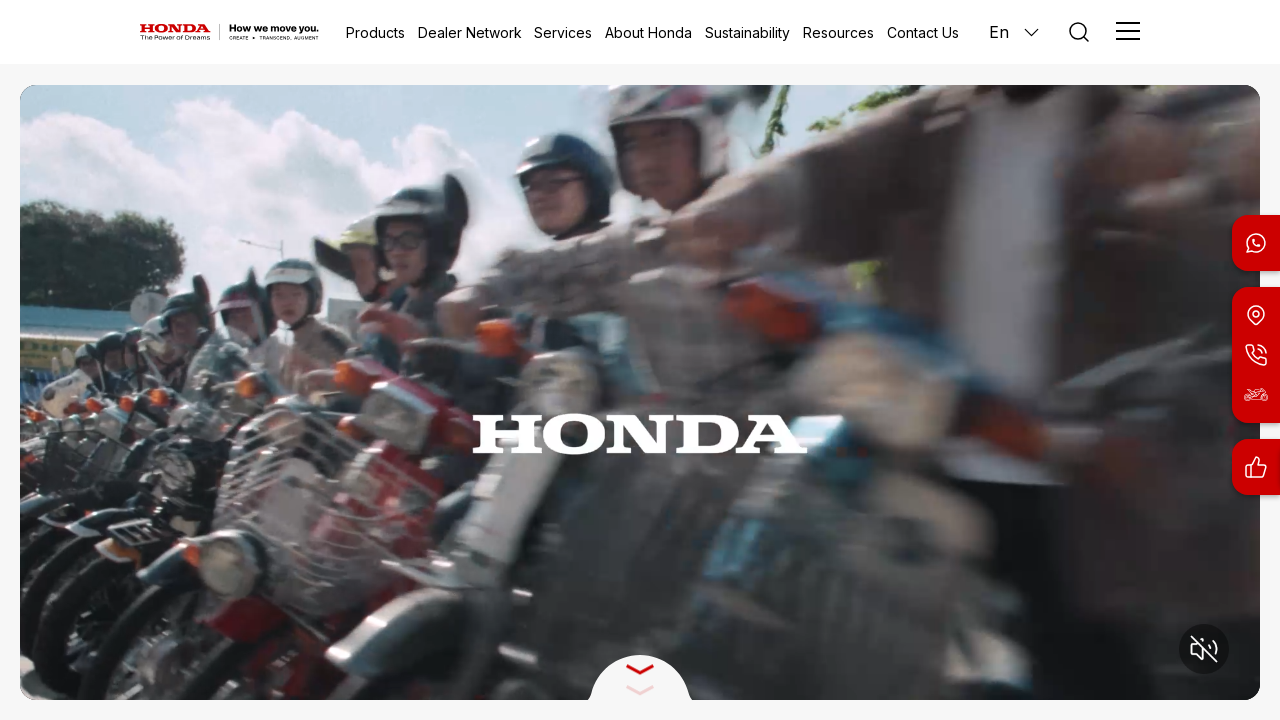

Waited for page to load completely (domcontentloaded)
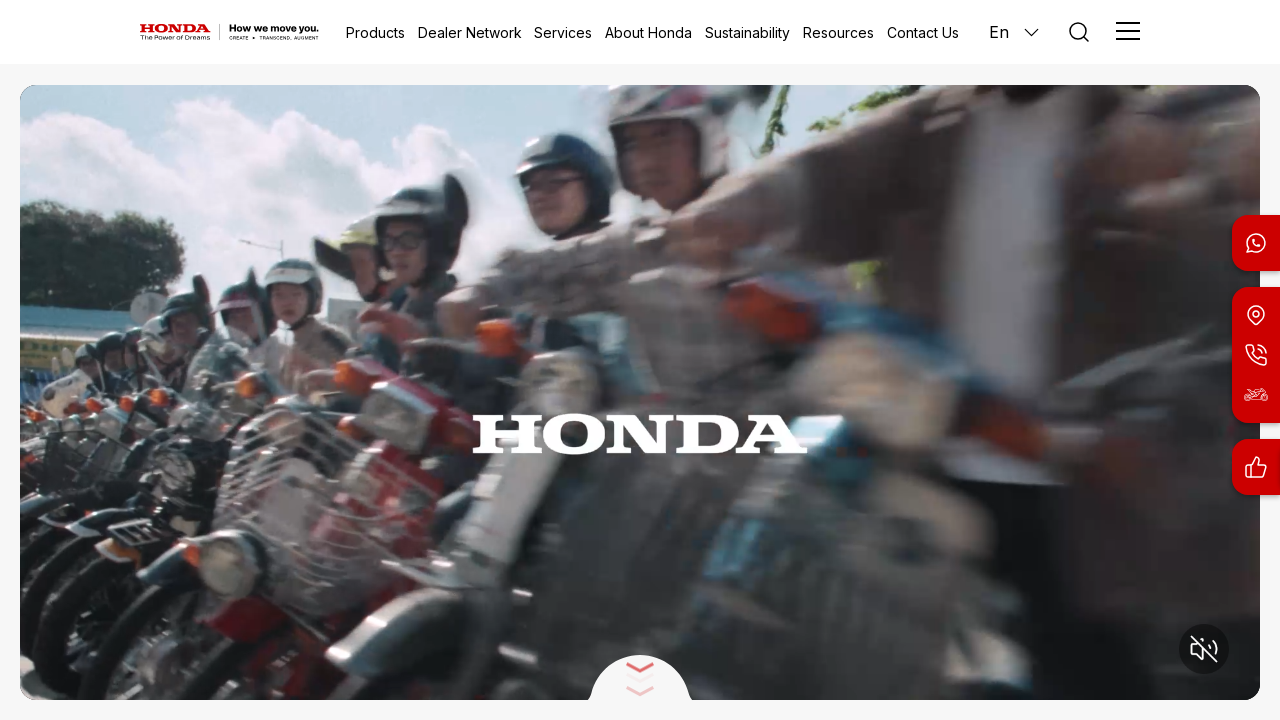

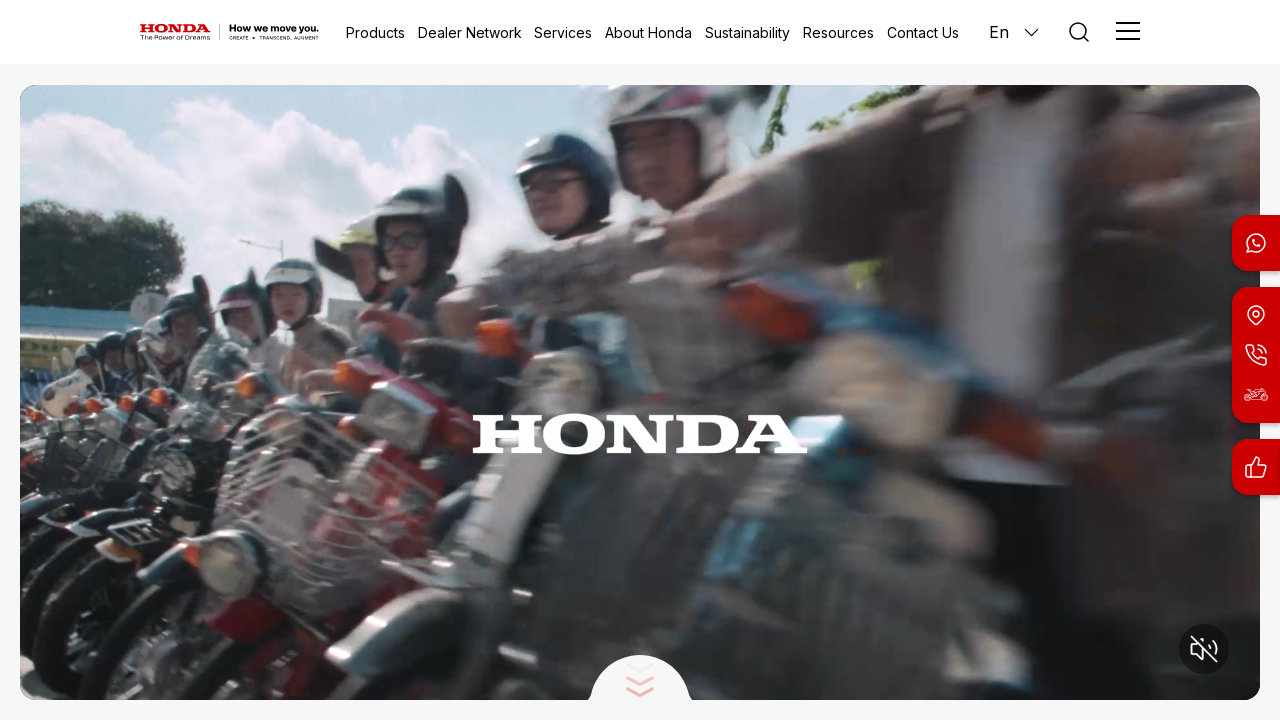